Tests JavaScript Confirm dialog by clicking the confirm button, dismissing the dialog, and verifying the result text shows "You clicked: Cancel"

Starting URL: https://the-internet.herokuapp.com/javascript_alerts

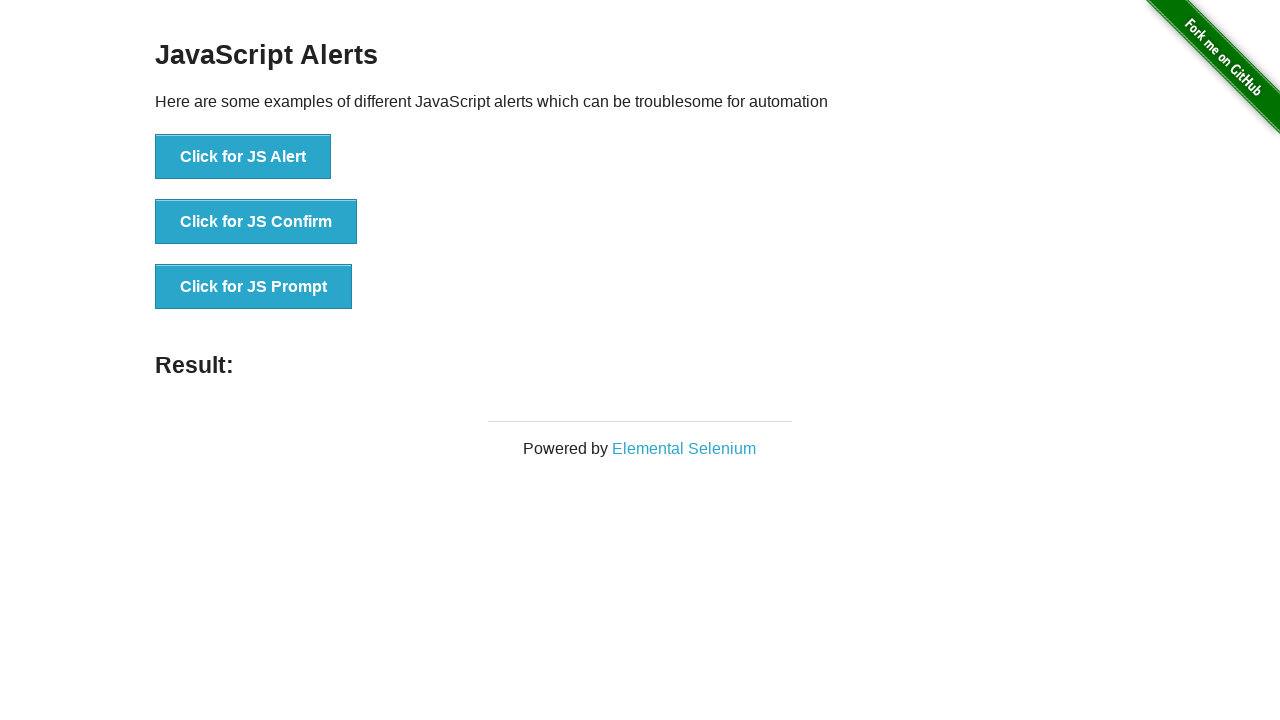

Set up dialog handler to dismiss (click Cancel) on confirm dialog
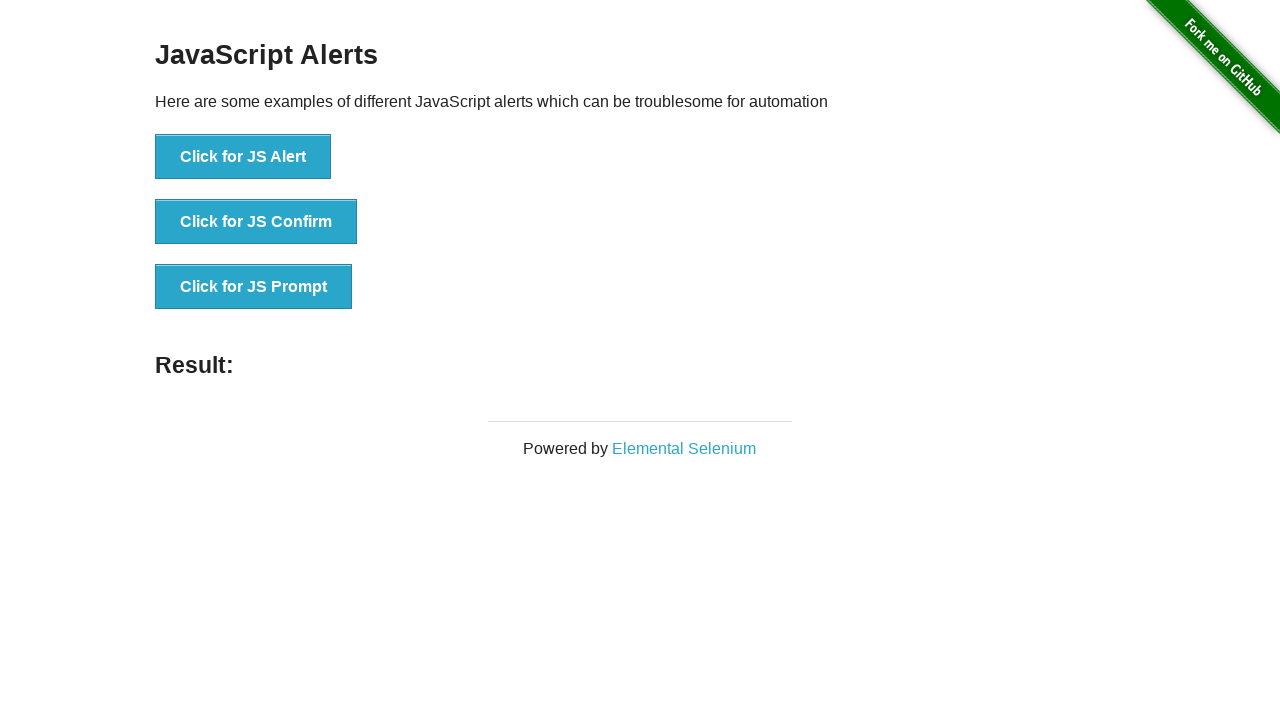

Clicked the JS Confirm button at (256, 222) on xpath=//*[text()='Click for JS Confirm']
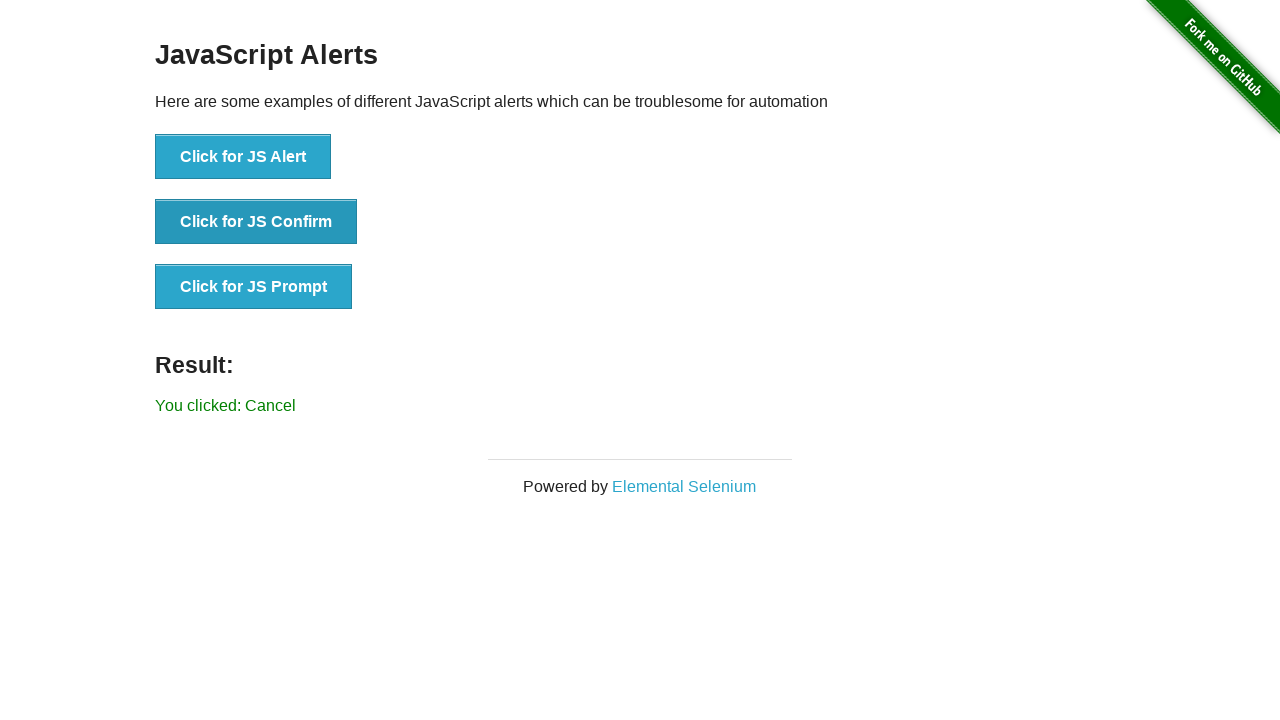

Waited for result text element to load
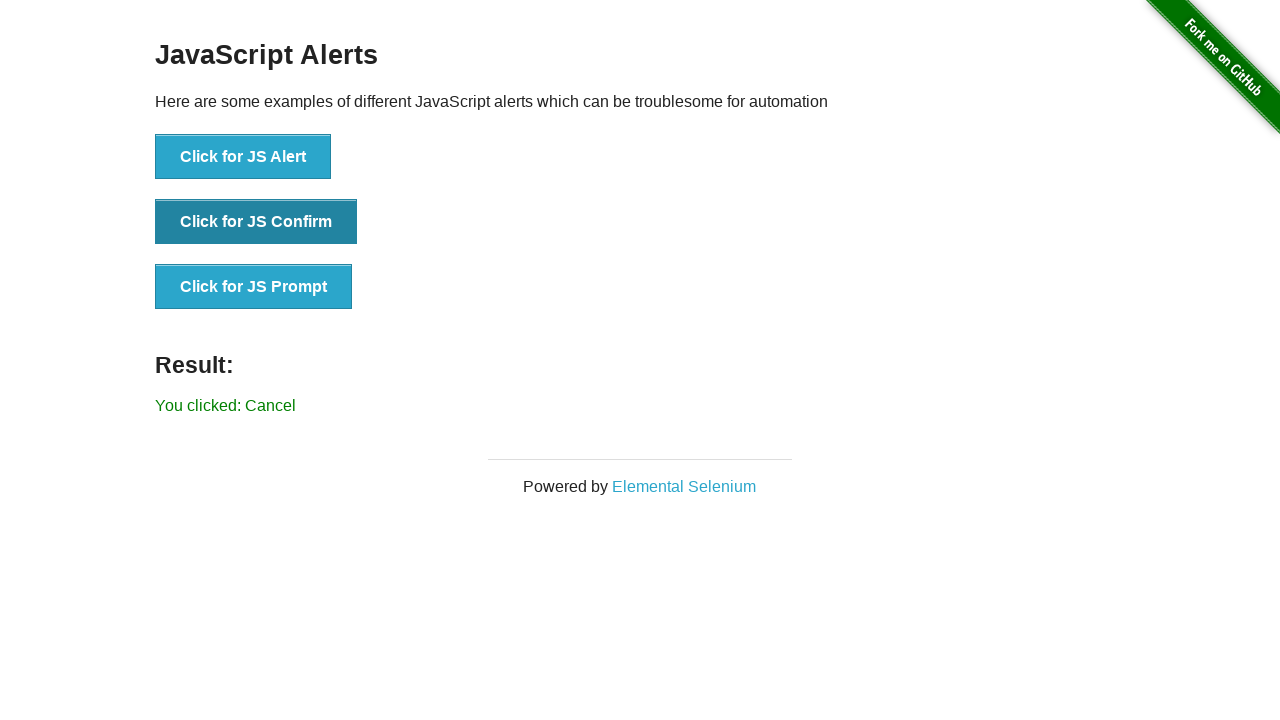

Retrieved result text content
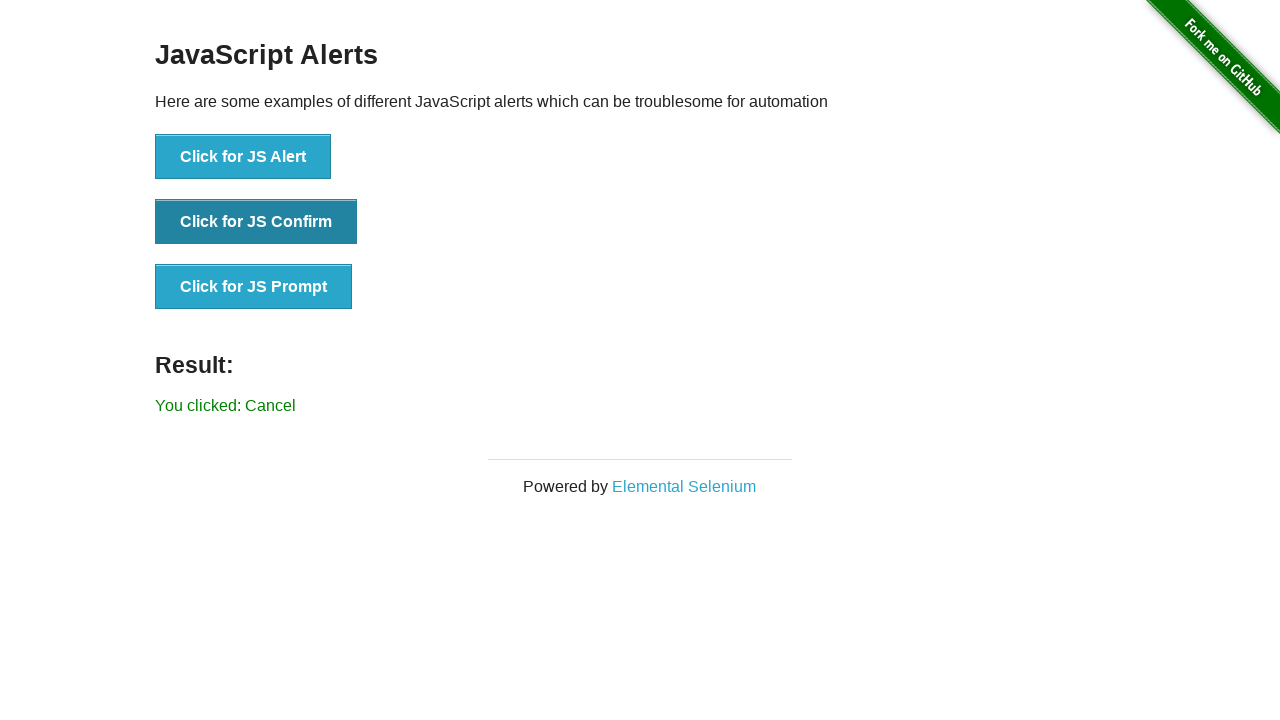

Verified result text shows 'You clicked: Cancel'
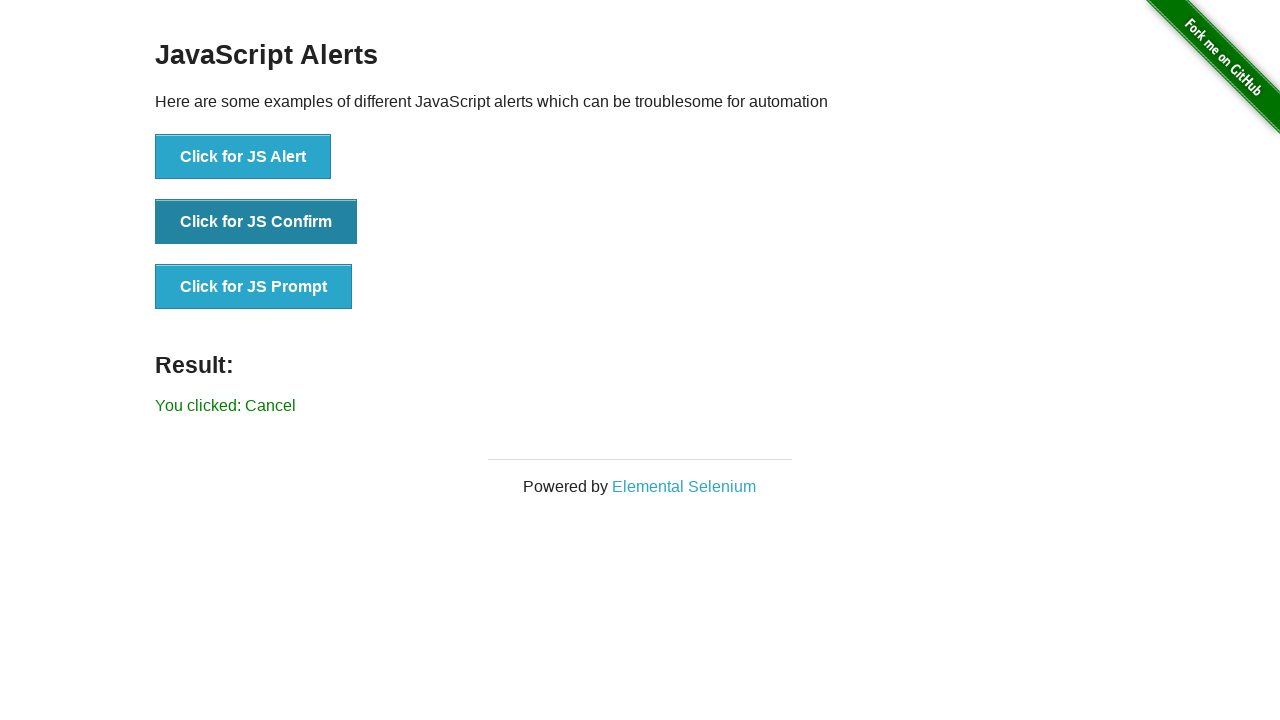

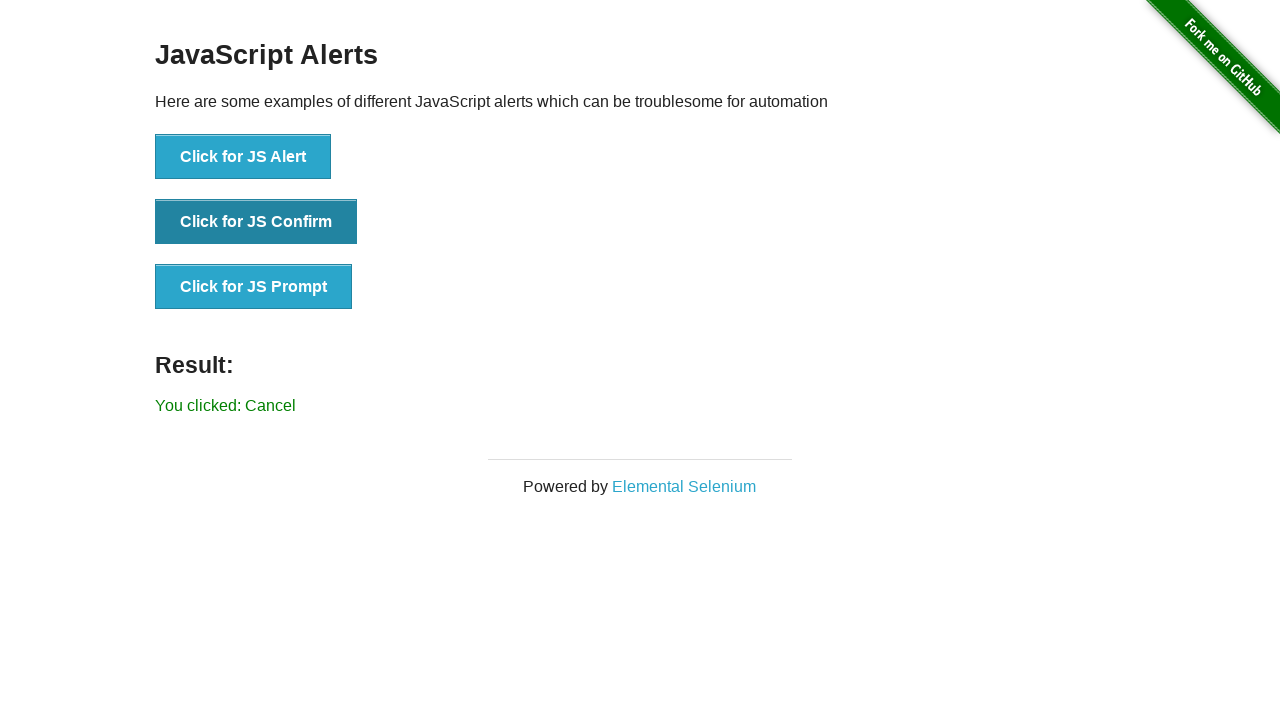